Tests clicking a blue button with dynamic class attribute and handling the resulting JavaScript alert dialog

Starting URL: http://uitestingplayground.com/classattr

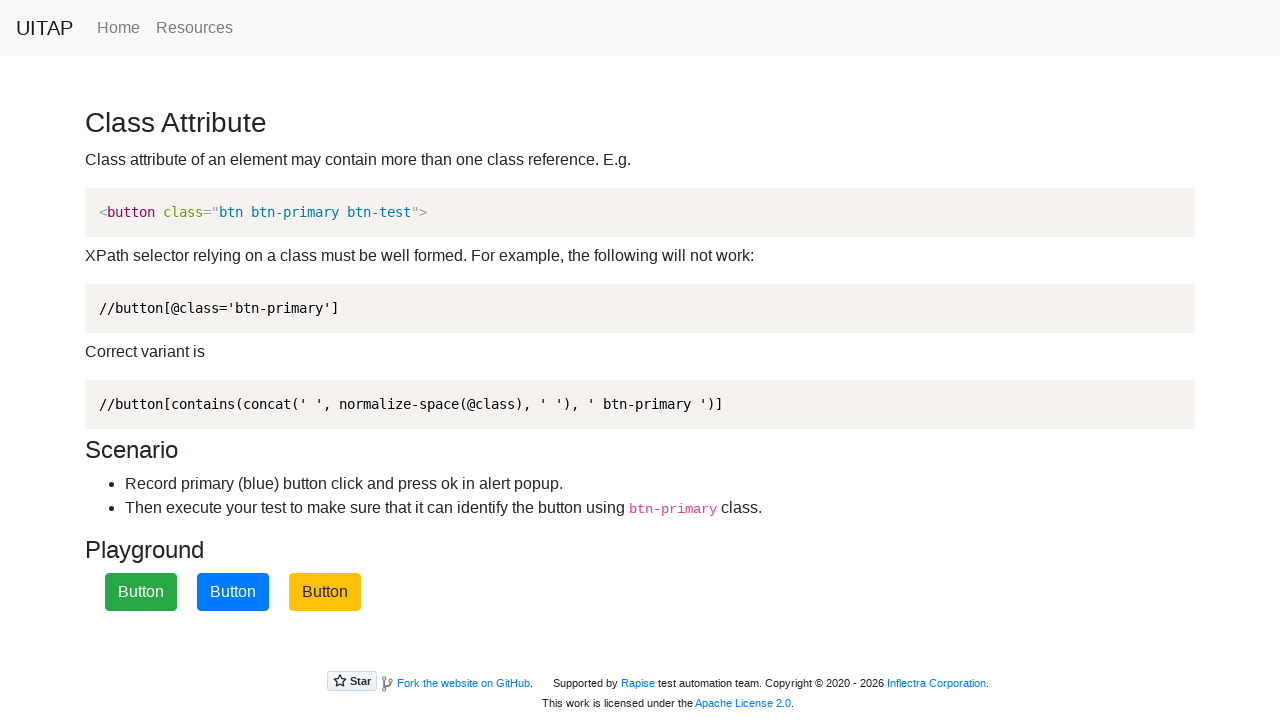

Clicked the blue primary button with dynamic class attribute at (233, 592) on .btn-primary
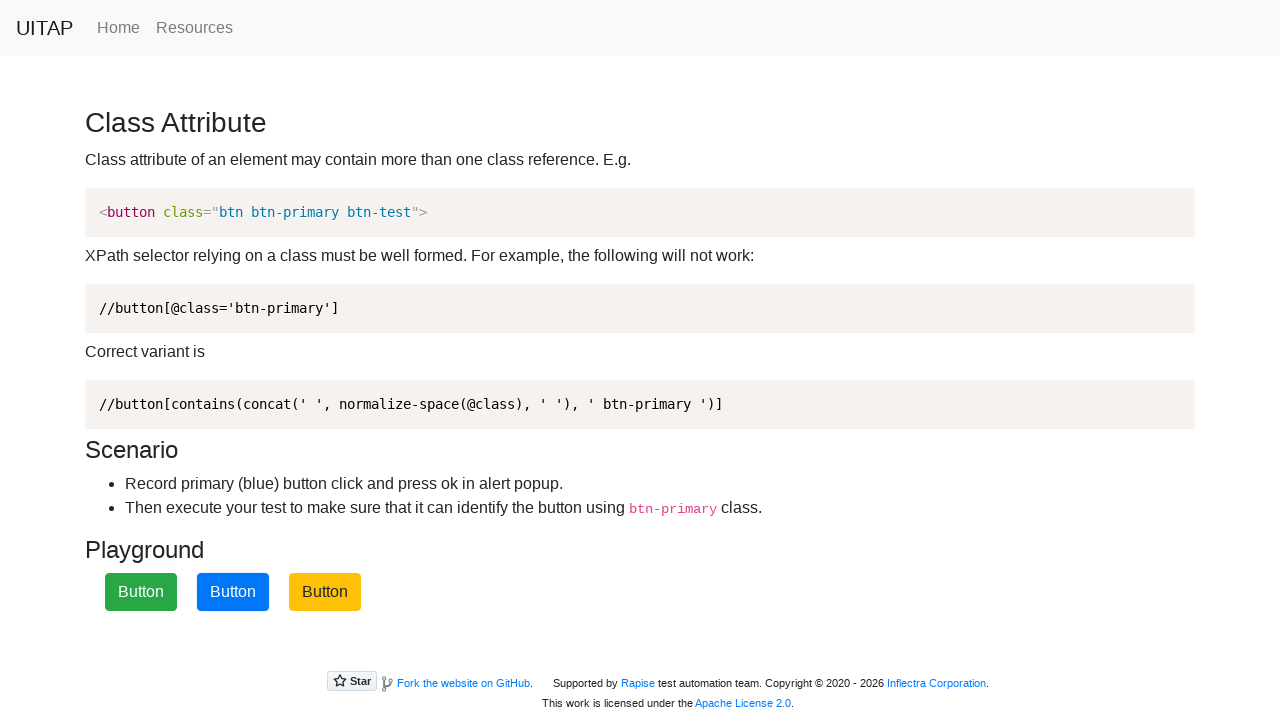

Set up dialog handler to accept JavaScript alerts
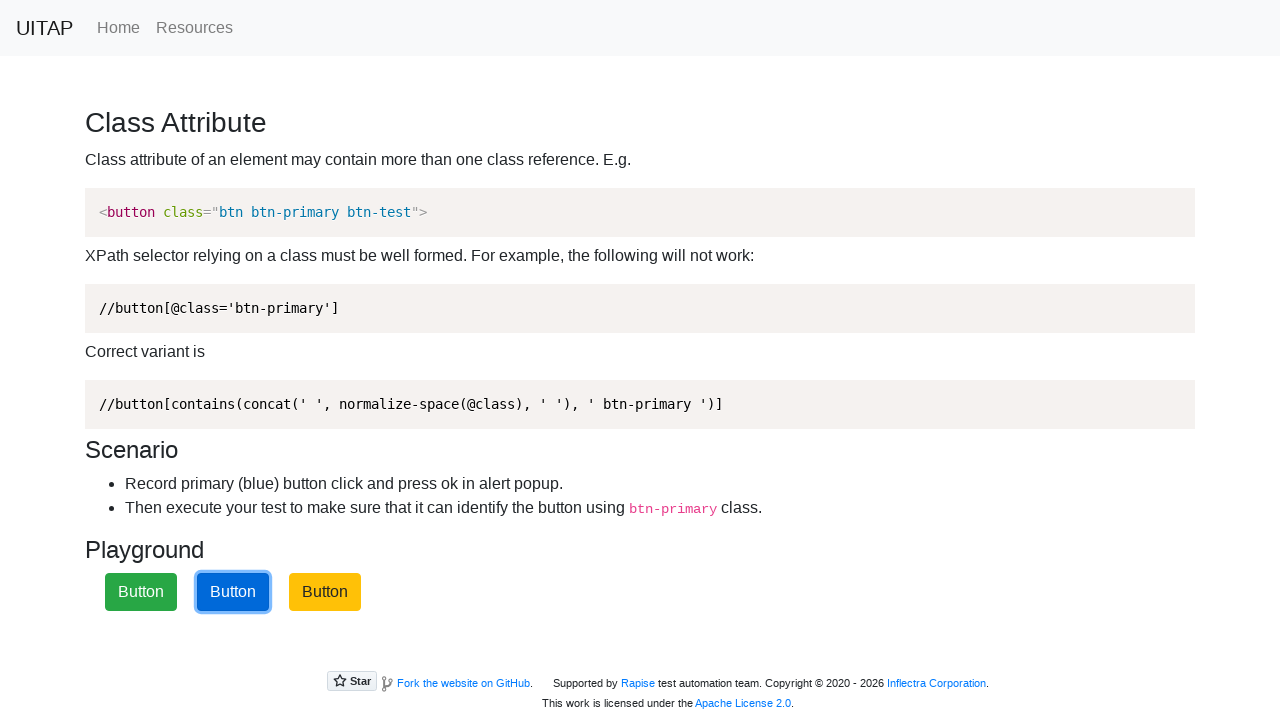

Waited 1 second for page updates after alert dismissal
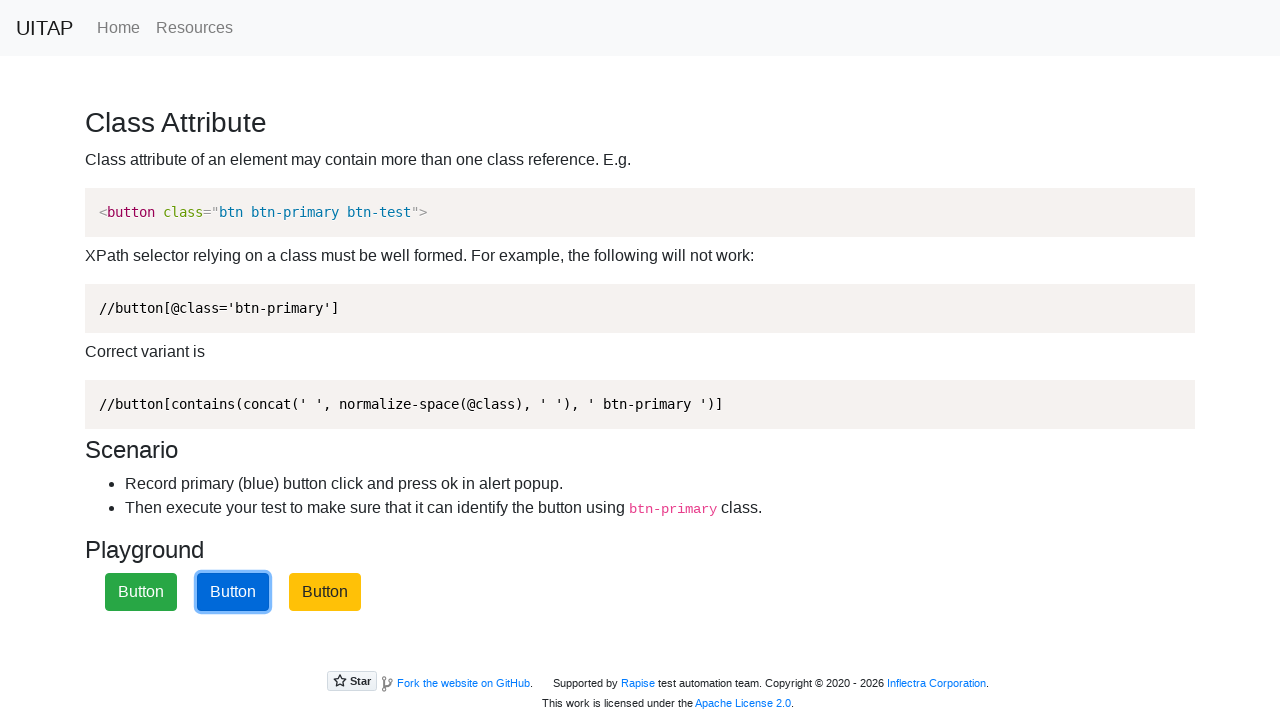

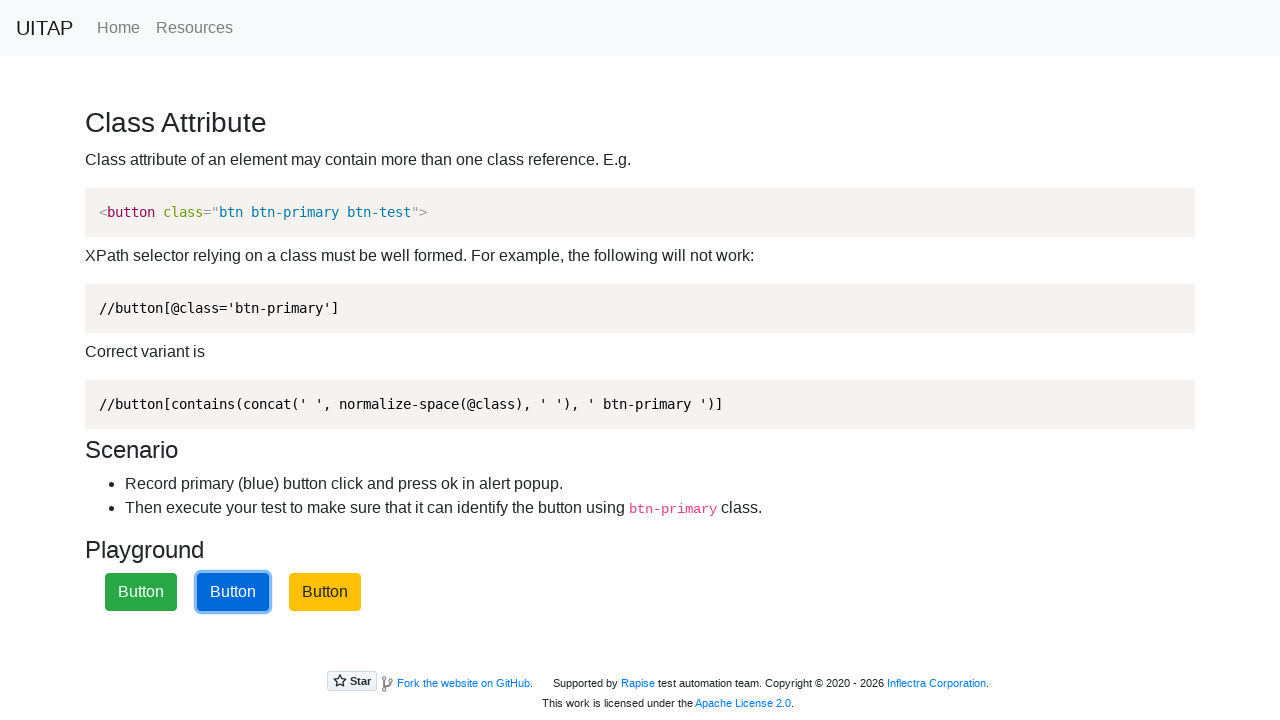